Tests dynamic controls functionality by toggling a checkbox's visibility - hiding it, showing it again, and then selecting it

Starting URL: https://v1.training-support.net/selenium/dynamic-controls

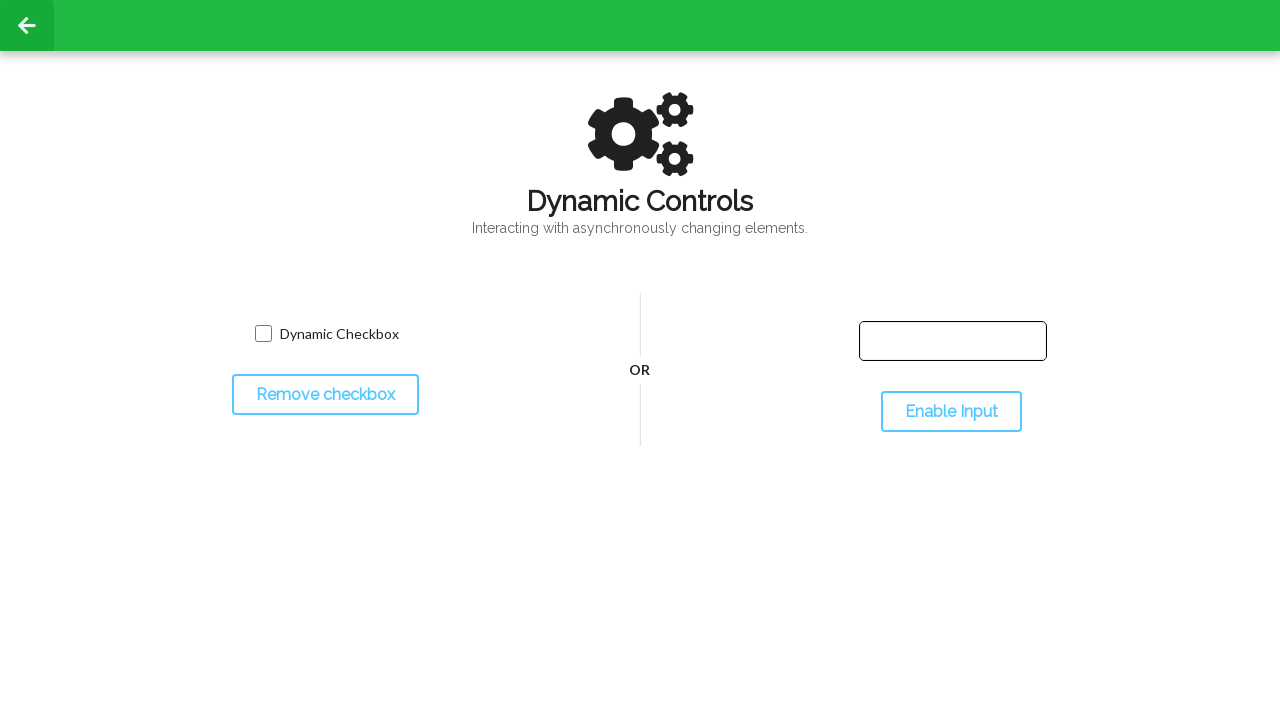

Clicked toggle button to hide the checkbox at (325, 395) on #toggleCheckbox
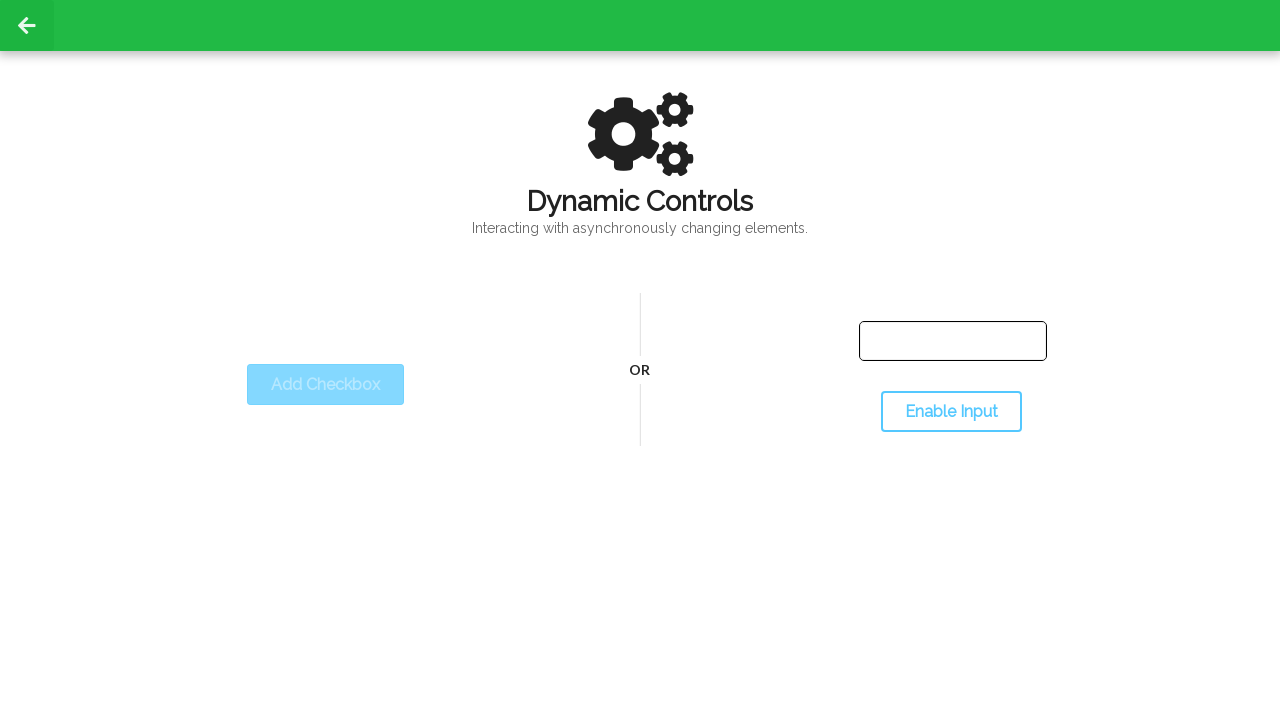

Checkbox became hidden
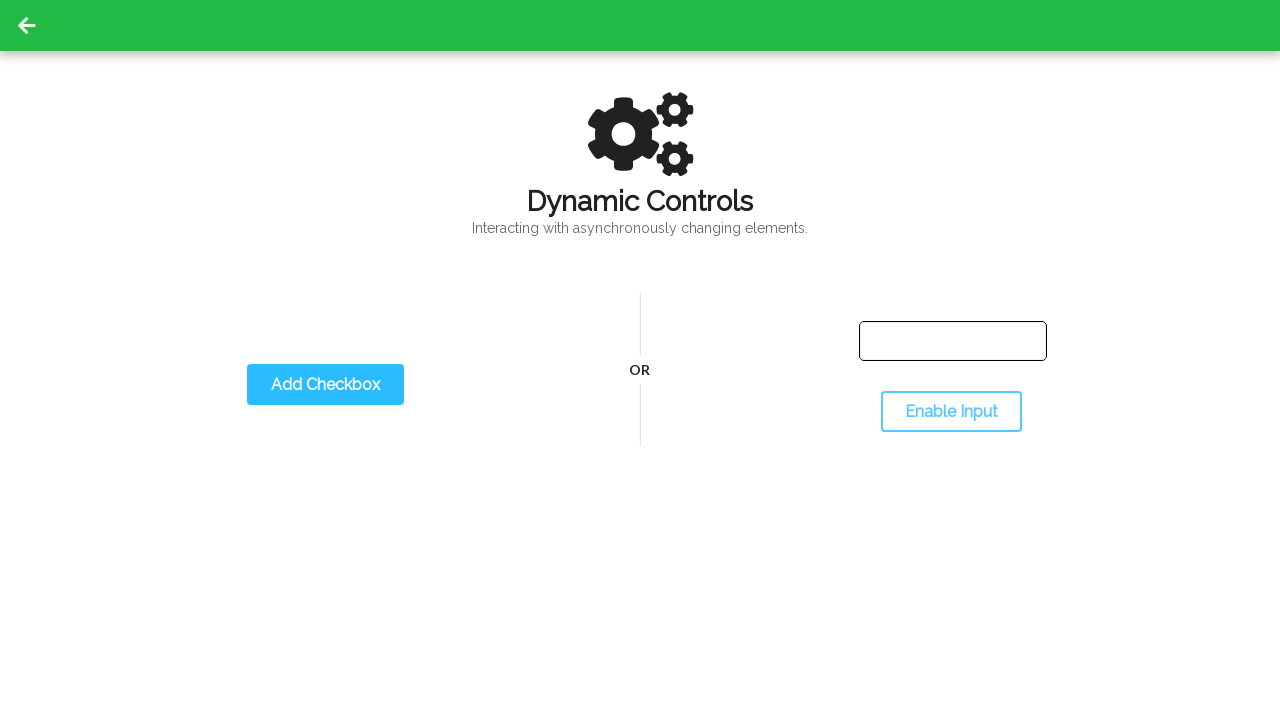

Clicked toggle button to show the checkbox again at (325, 385) on #toggleCheckbox
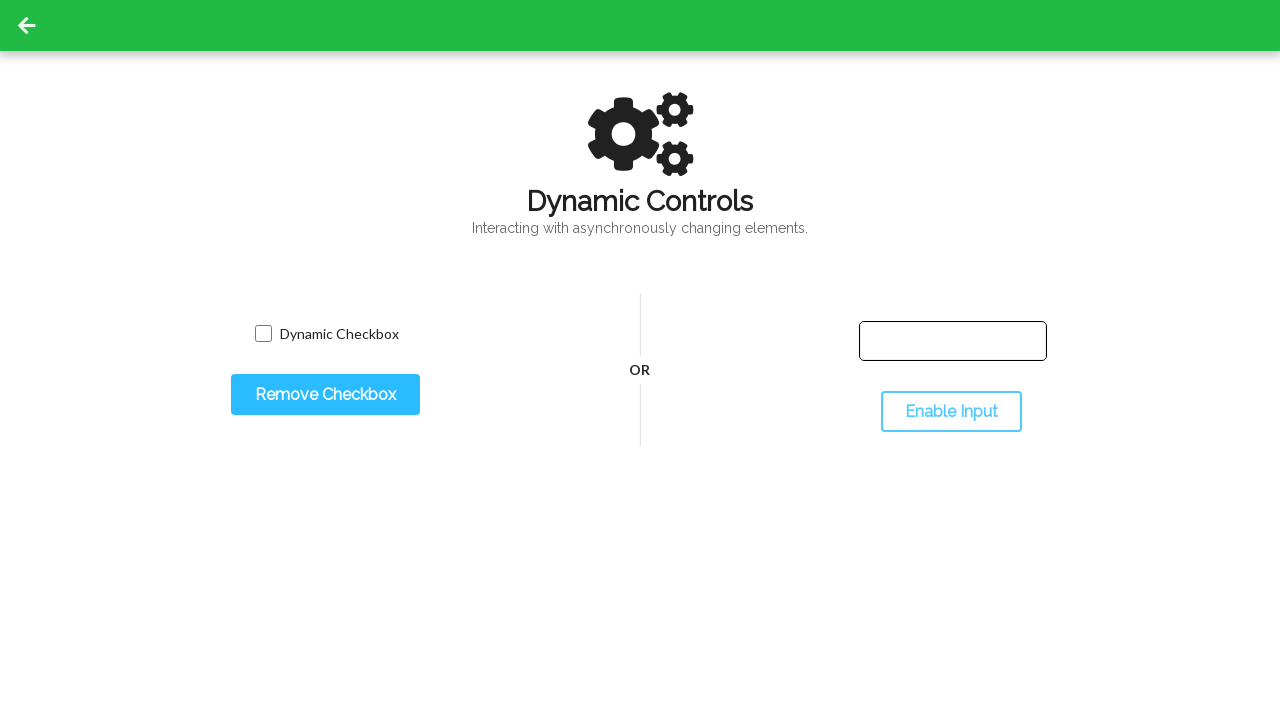

Checkbox became visible again
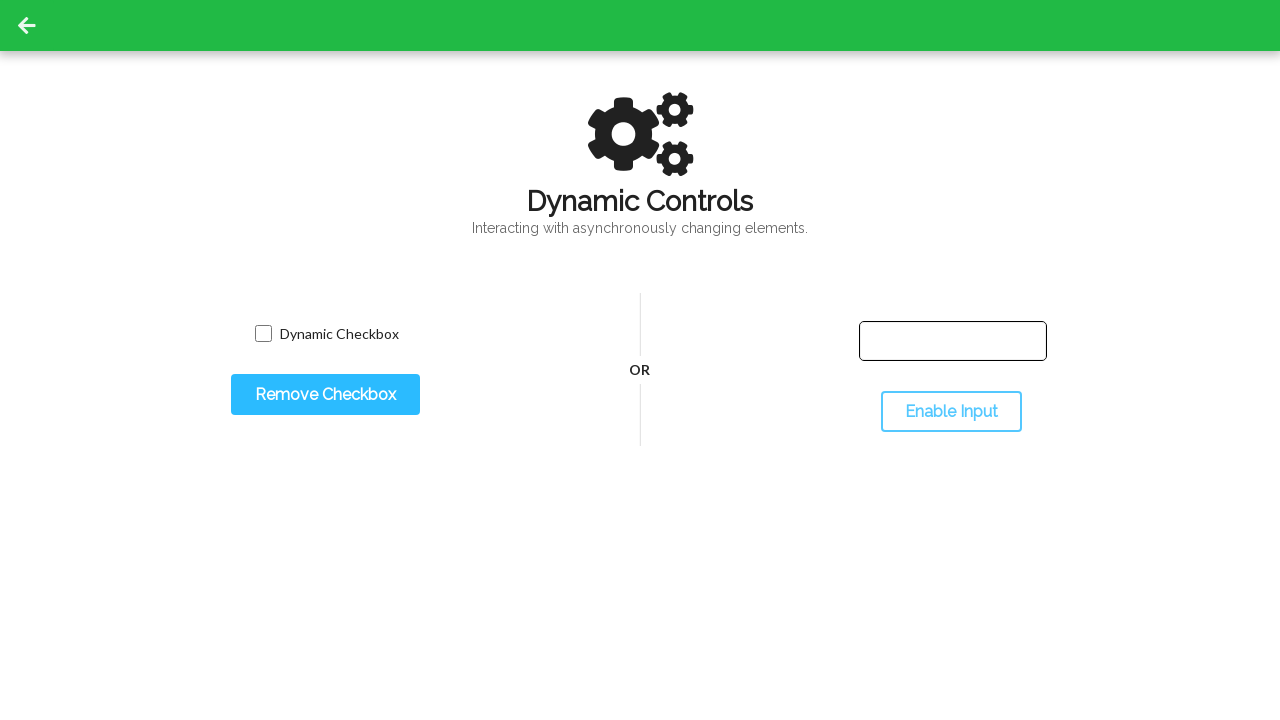

Clicked checkbox to select it at (263, 334) on #dynamicCheckbox
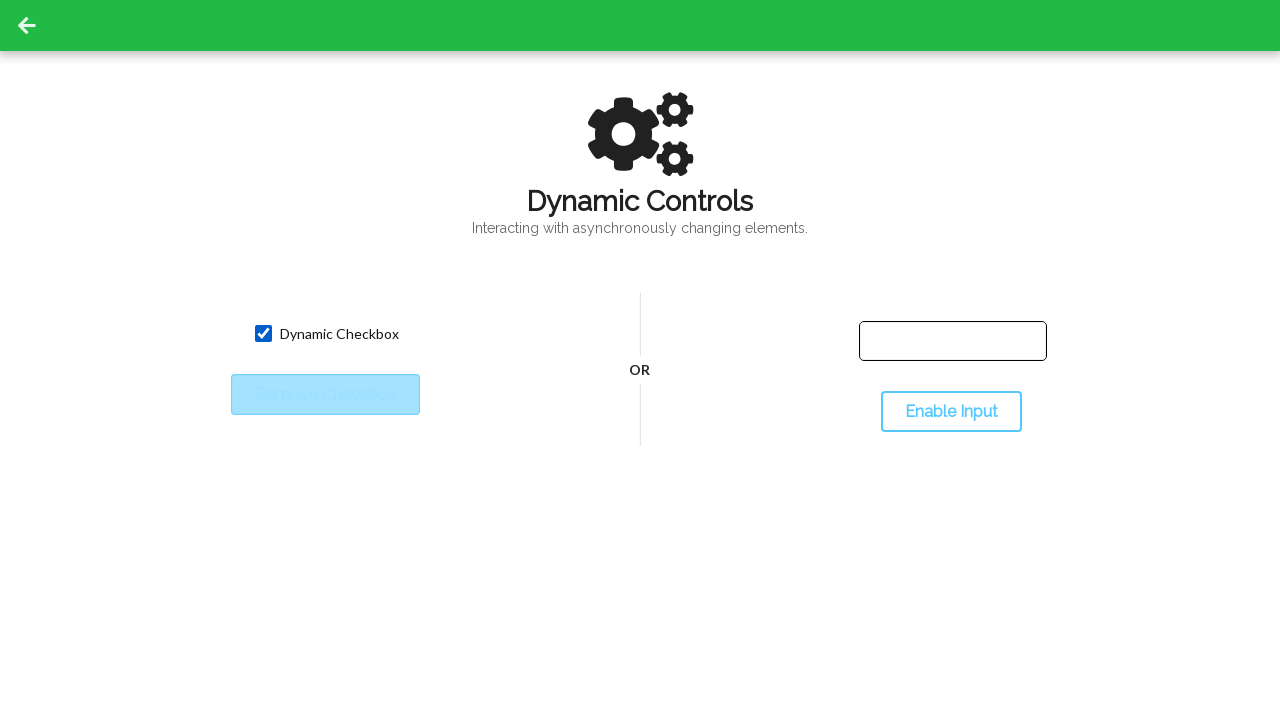

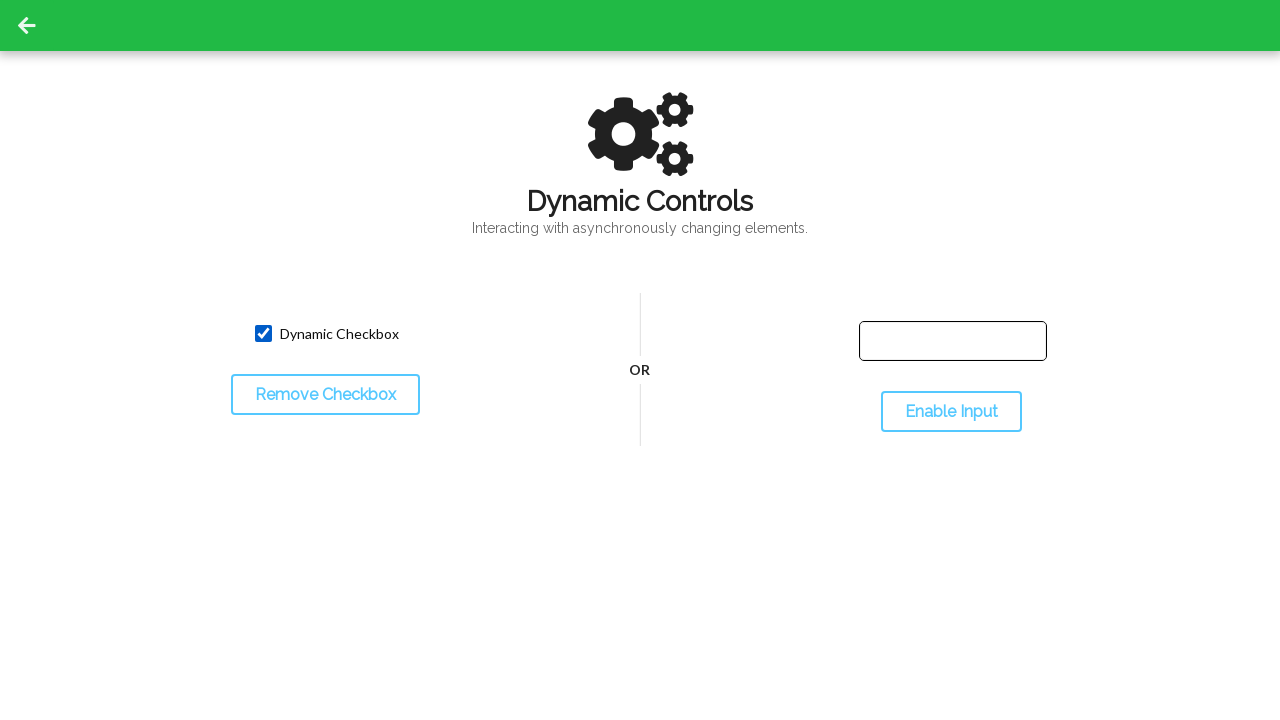